Tests mouse hover functionality by hovering over an element and clicking a link in the revealed menu

Starting URL: http://www.qaclickacademy.com/practice.php

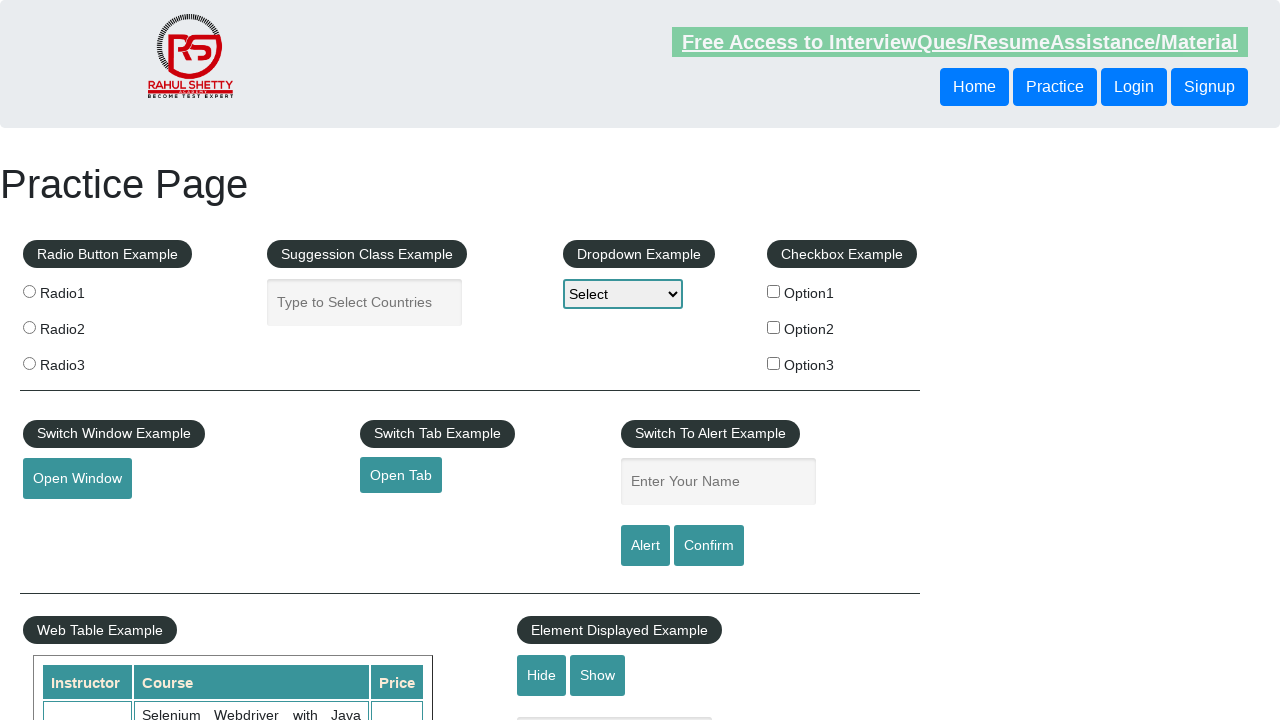

Scrolled down to mouse hover element
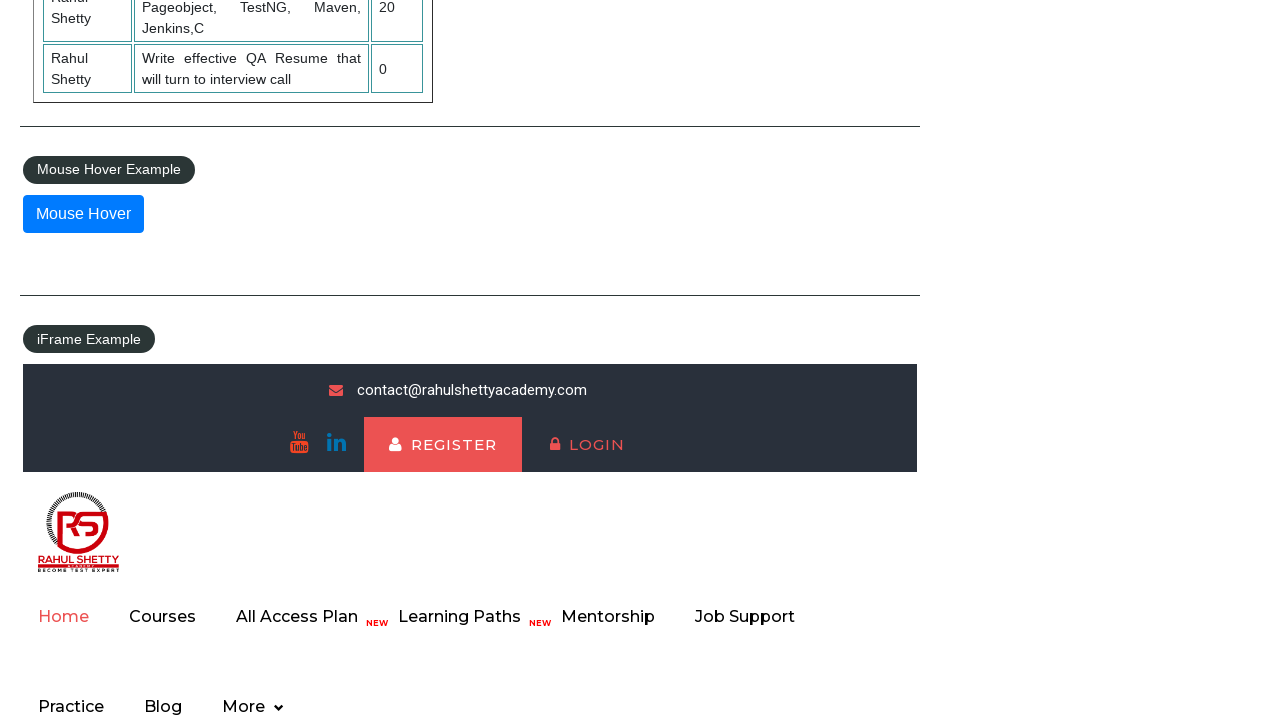

Hovered over mousehover element to reveal menu at (83, 214) on #mousehover
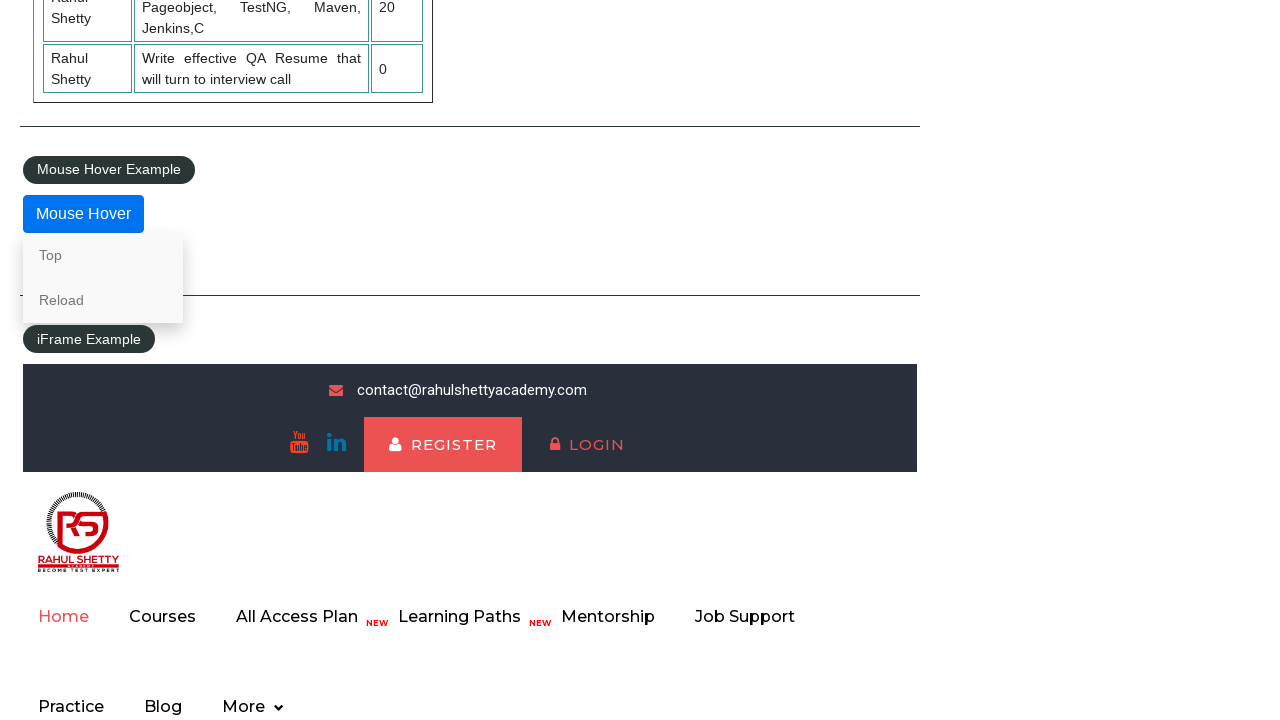

Clicked on top link in hover menu at (103, 255) on a[href='#top']
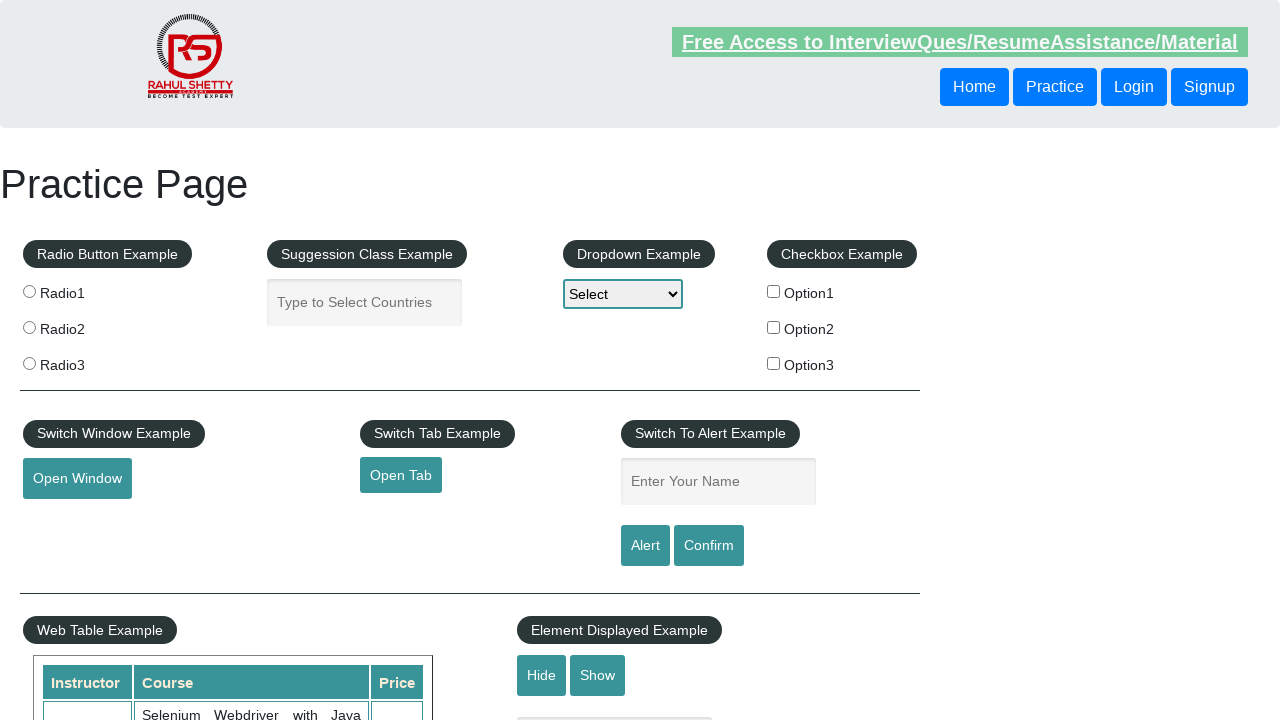

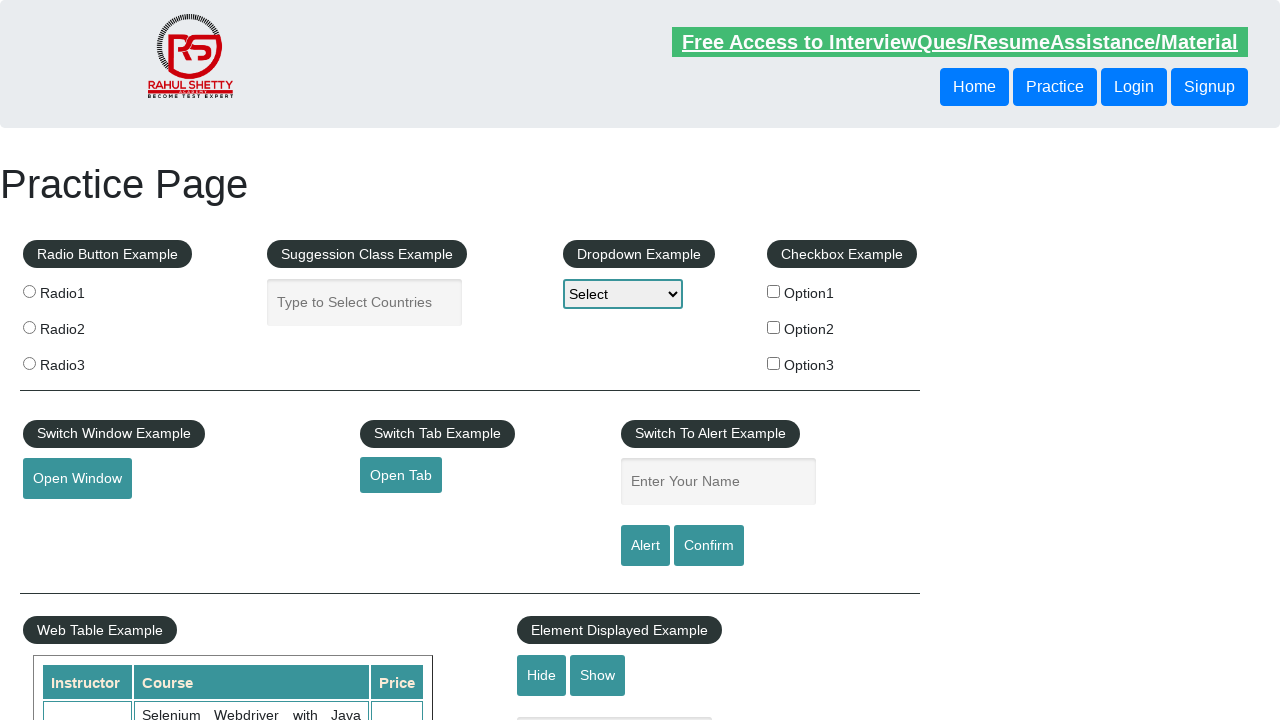